Navigates to GitHub signup page and fills the email field with test data

Starting URL: https://github.com/signup?ref_cta=Sign+up&ref_loc=header+logged+out&ref_page=%2F&source=header-home

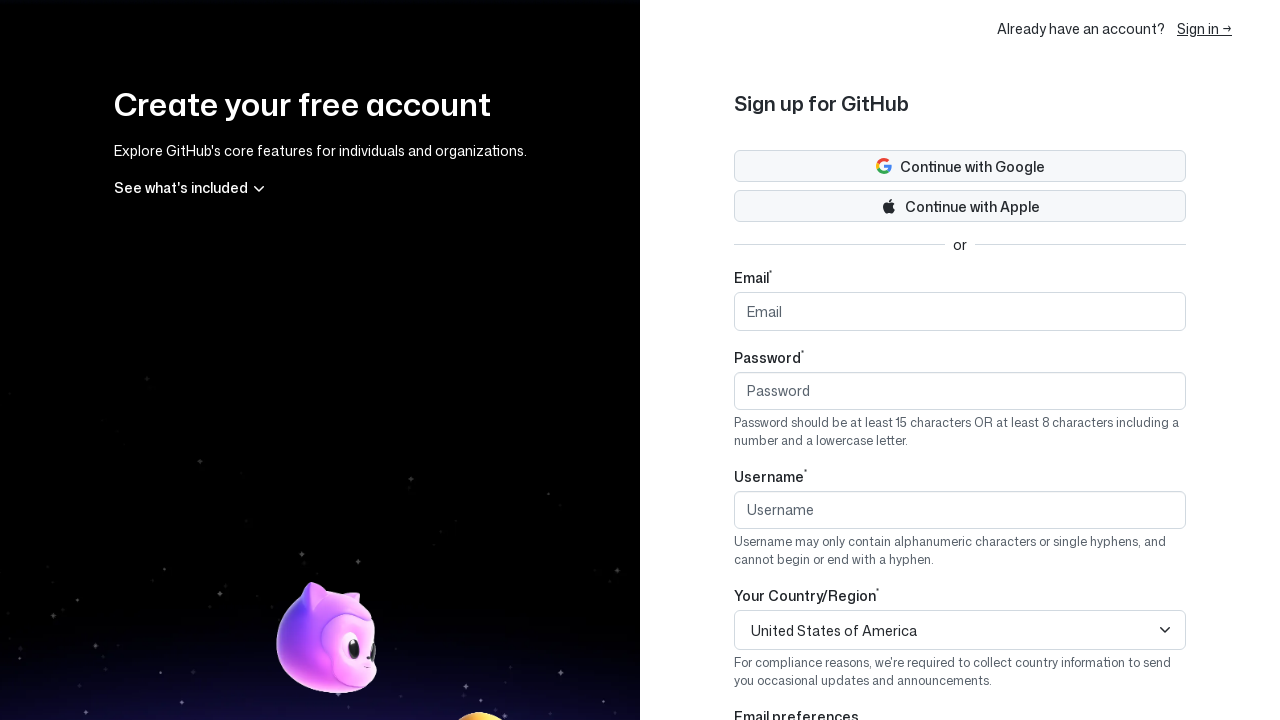

Navigated to GitHub signup page
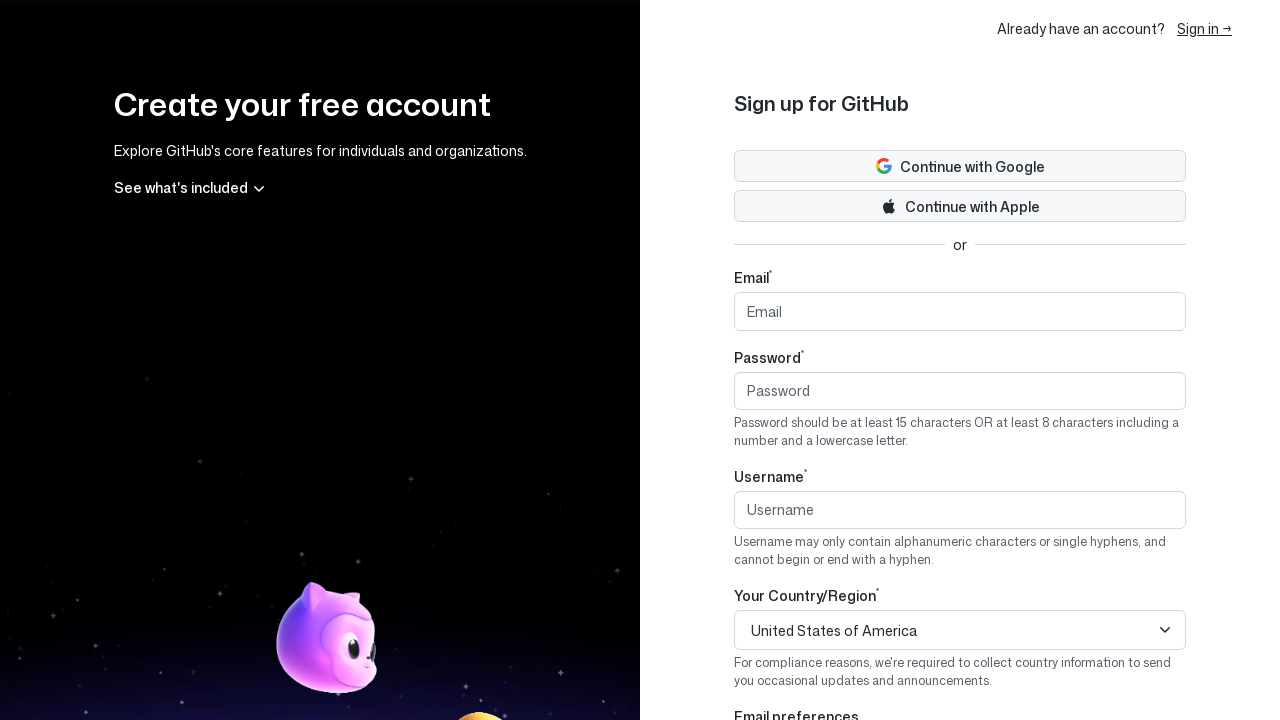

Filled email field with 'testuser2024@example.com' on #email
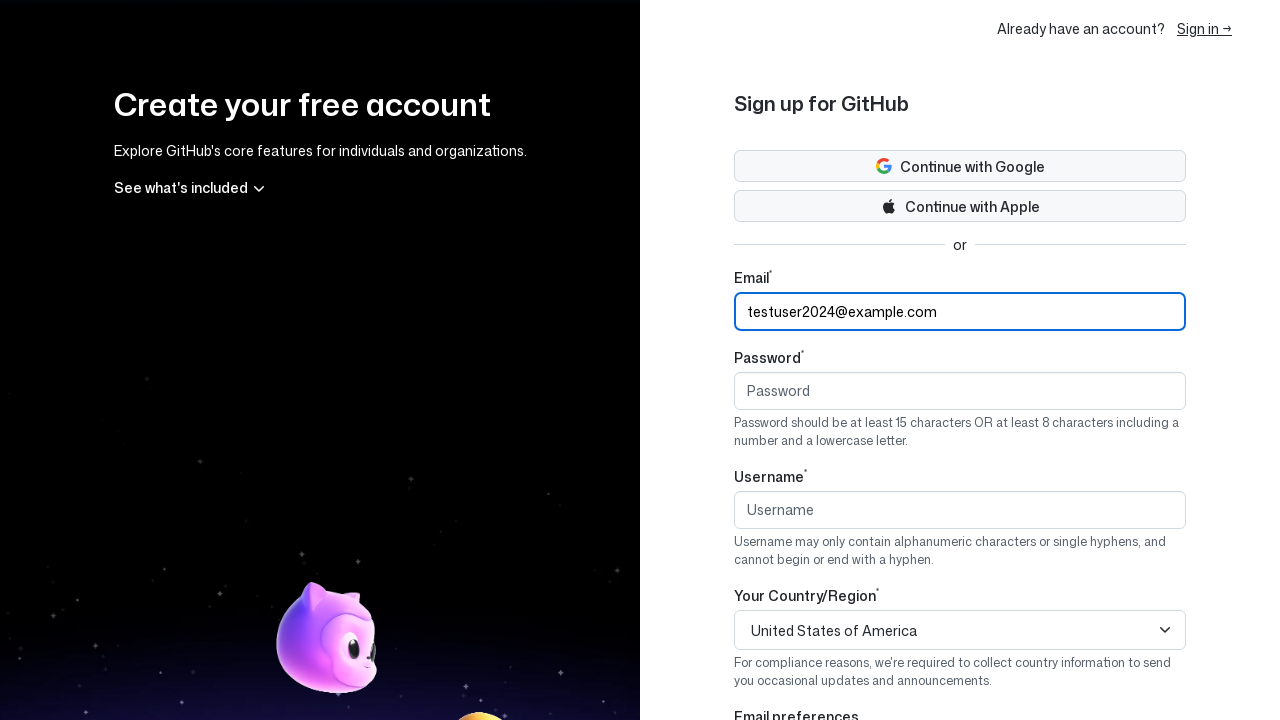

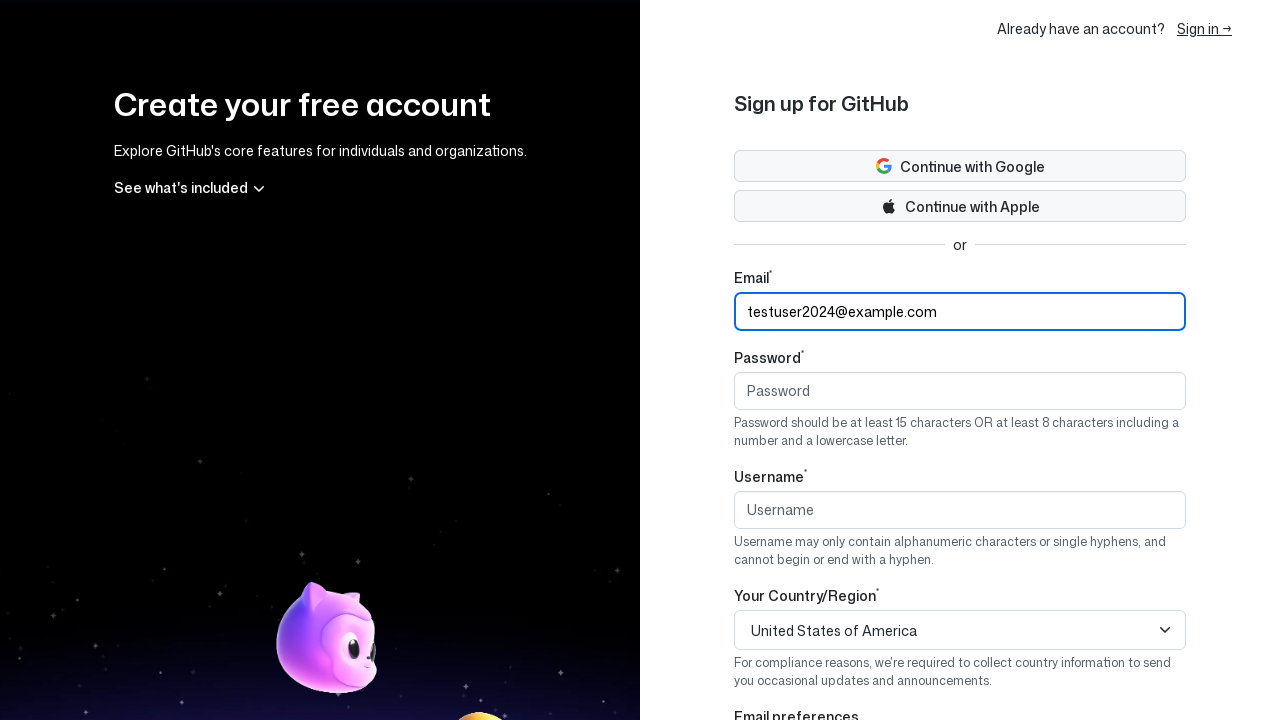